Tests prompt alert handling by clicking a button that triggers a prompt dialog, entering text, and accepting it

Starting URL: https://www.automationtestinginsider.com/2019/08/textarea-textarea-element-defines-multi.html

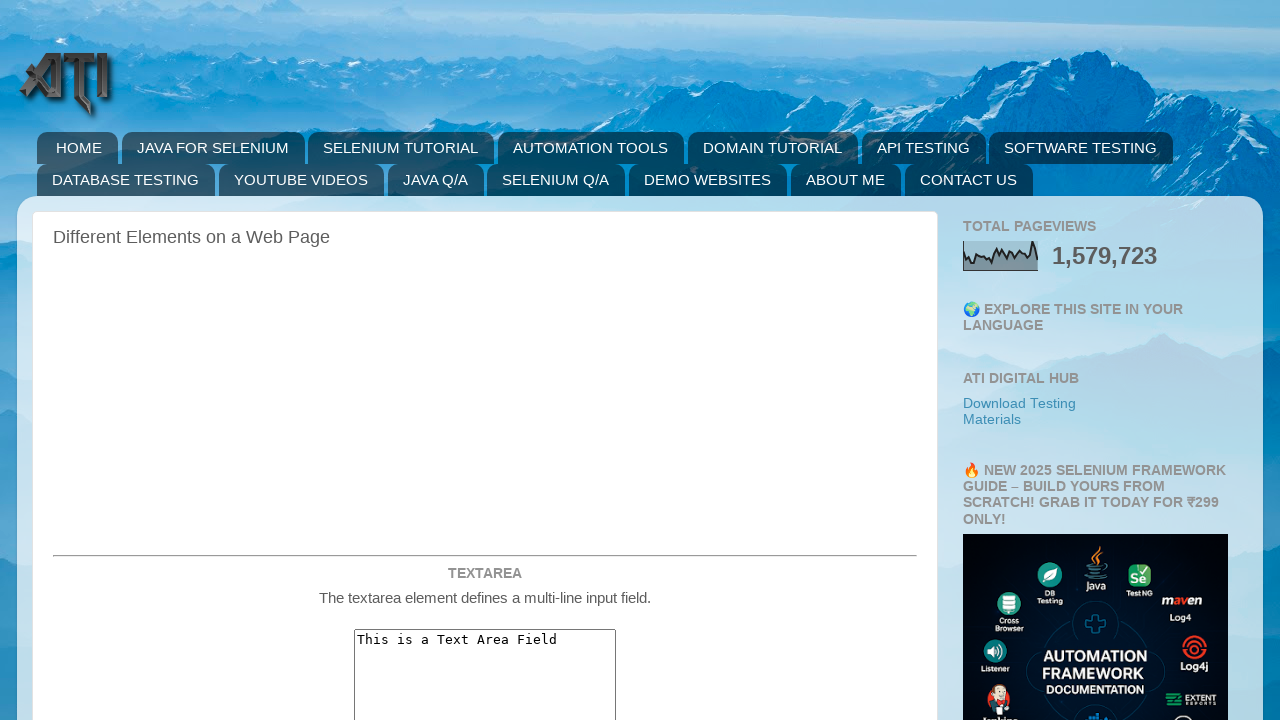

Set up dialog handler to accept prompt with 'Yes'
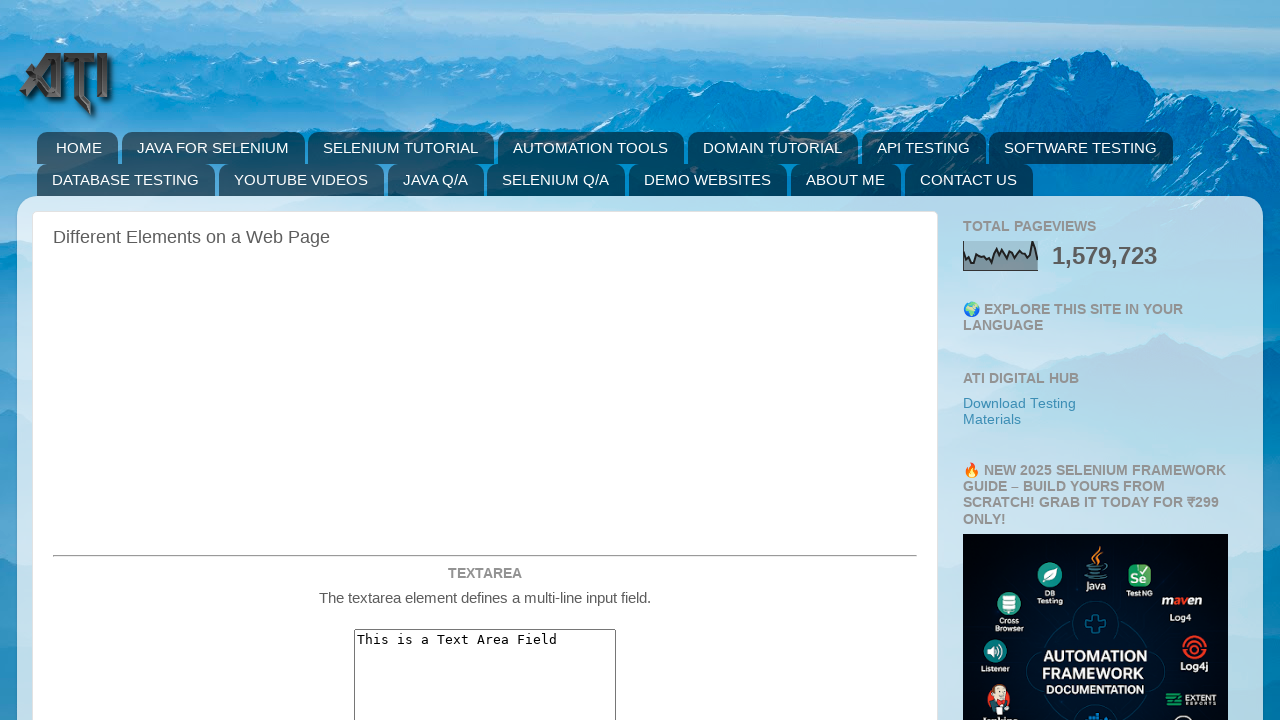

Clicked prompt alert button at (485, 361) on #promptAlert
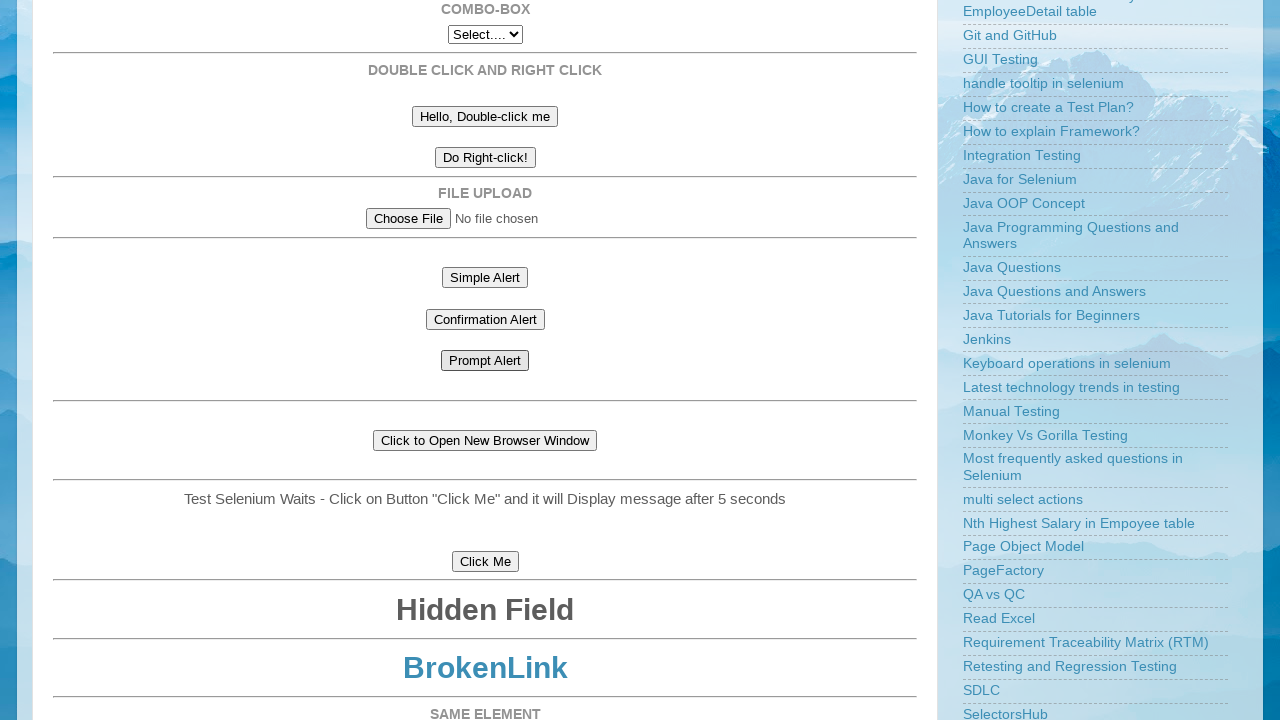

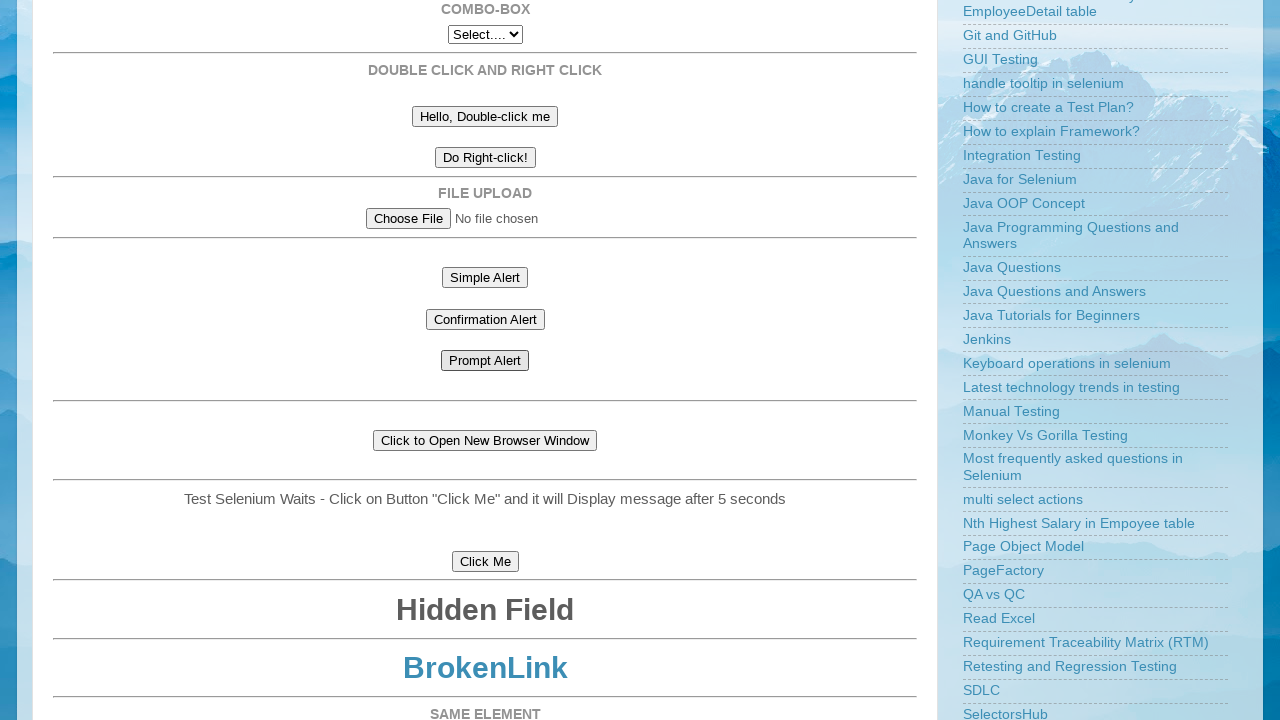